Tests that a todo item is removed when edited to an empty string.

Starting URL: https://demo.playwright.dev/todomvc

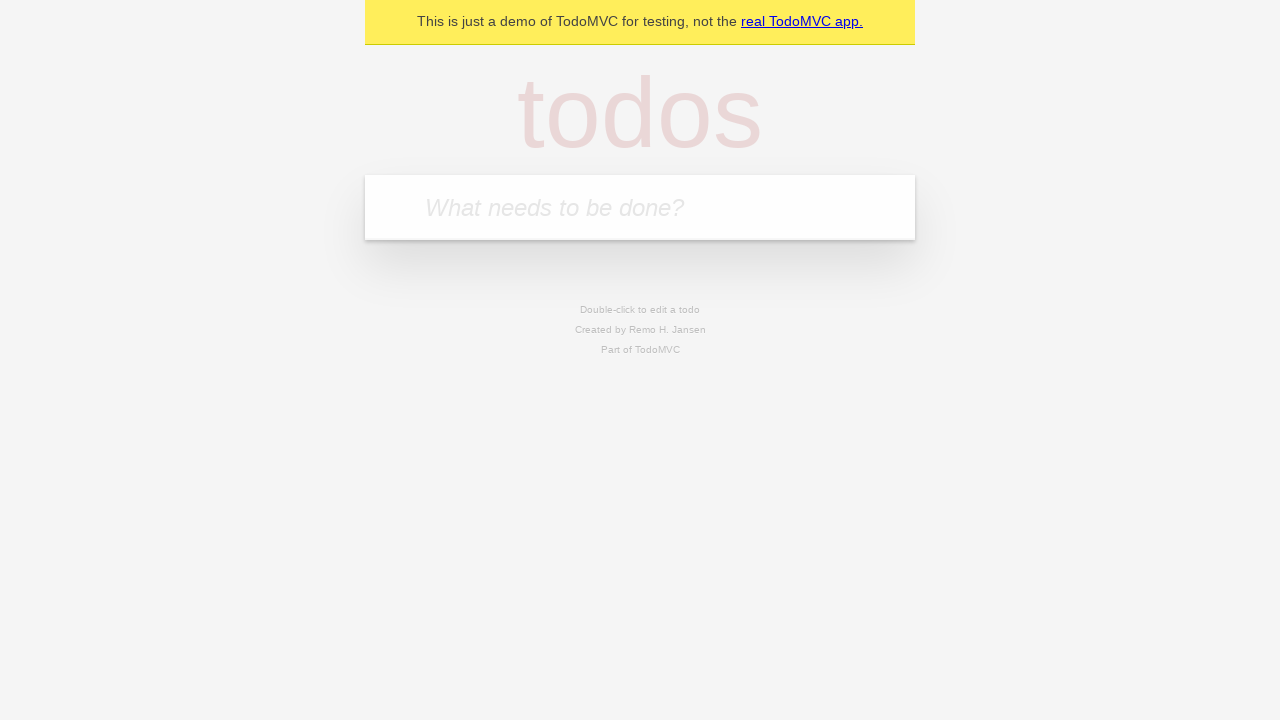

Filled todo input with 'buy some cheese' on internal:attr=[placeholder="What needs to be done?"i]
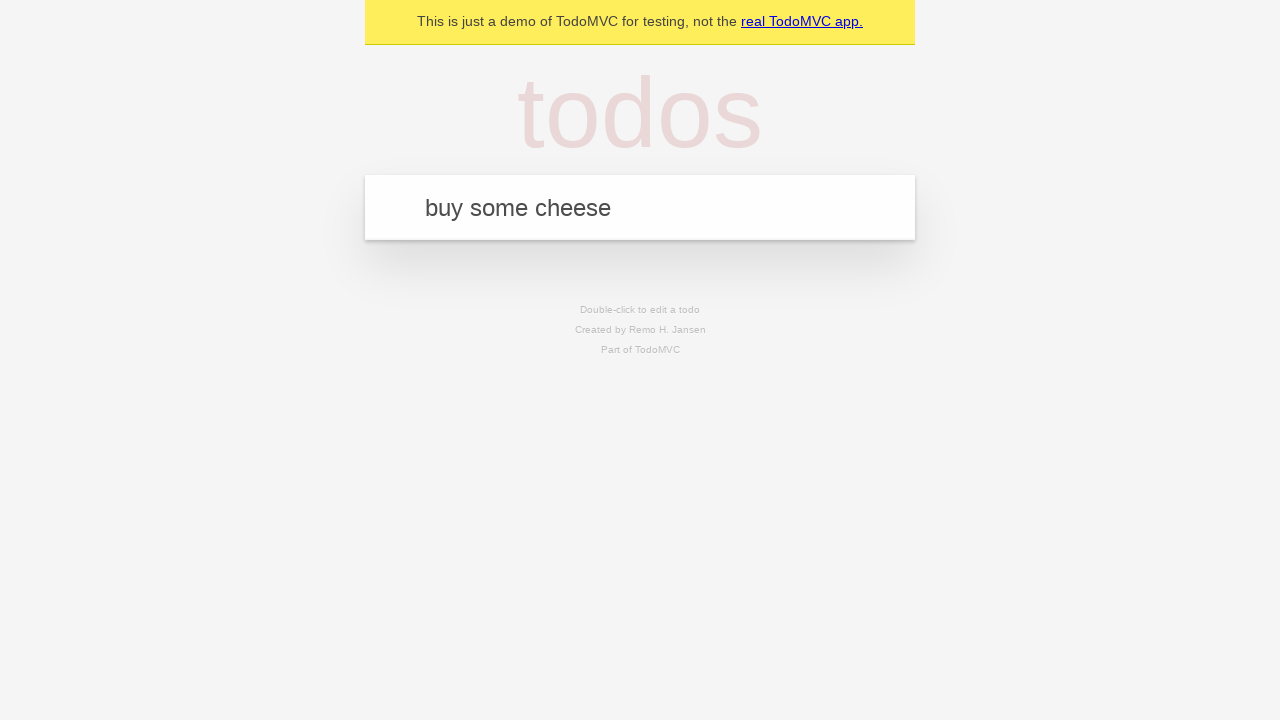

Pressed Enter to add first todo item on internal:attr=[placeholder="What needs to be done?"i]
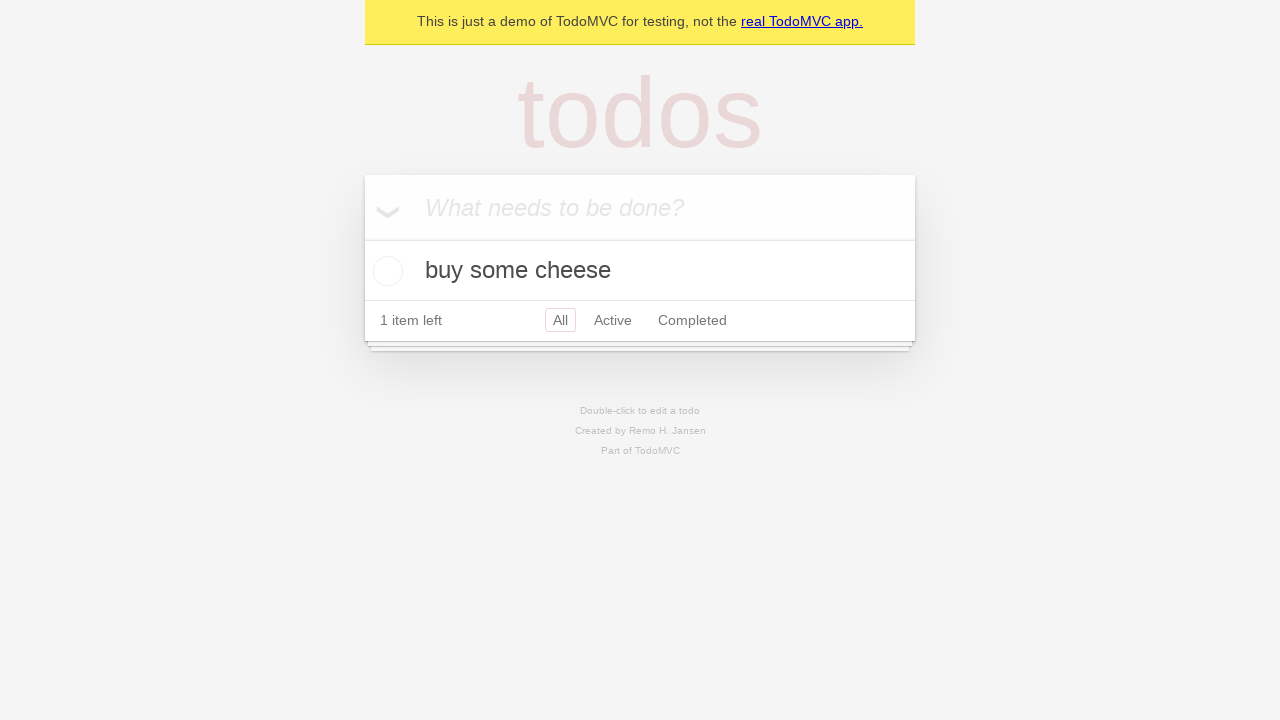

Filled todo input with 'feed the cat' on internal:attr=[placeholder="What needs to be done?"i]
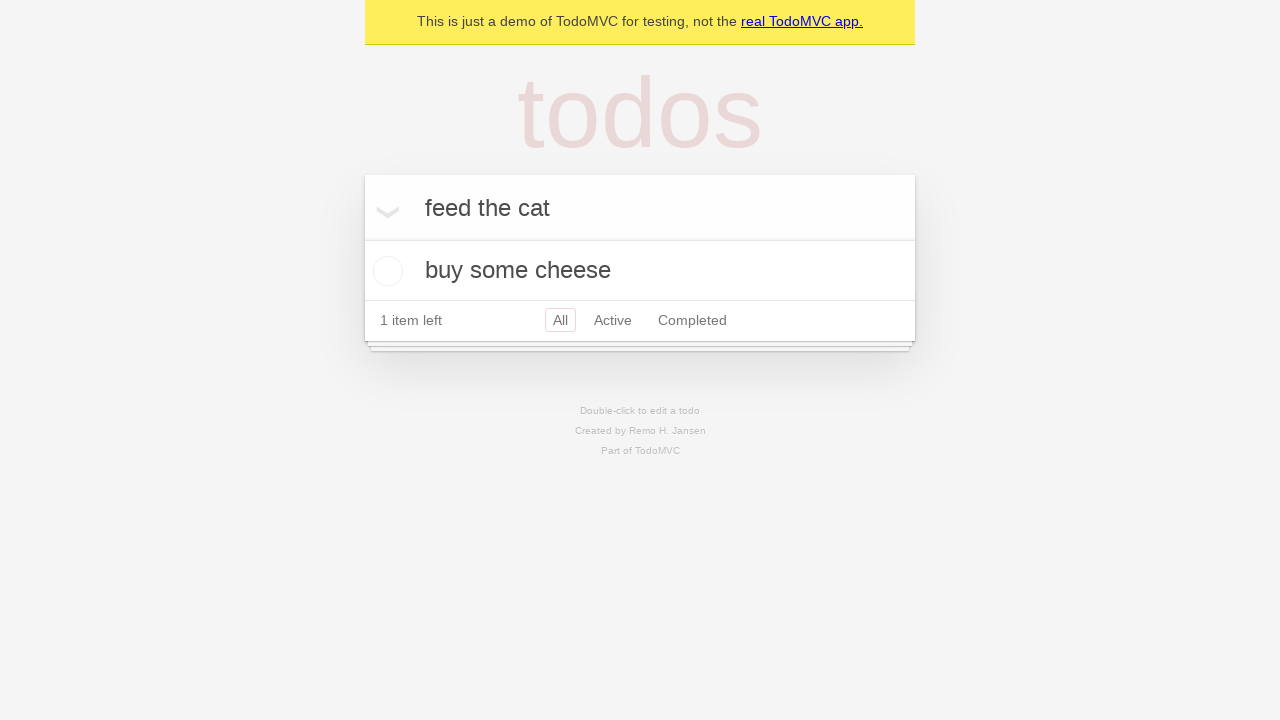

Pressed Enter to add second todo item on internal:attr=[placeholder="What needs to be done?"i]
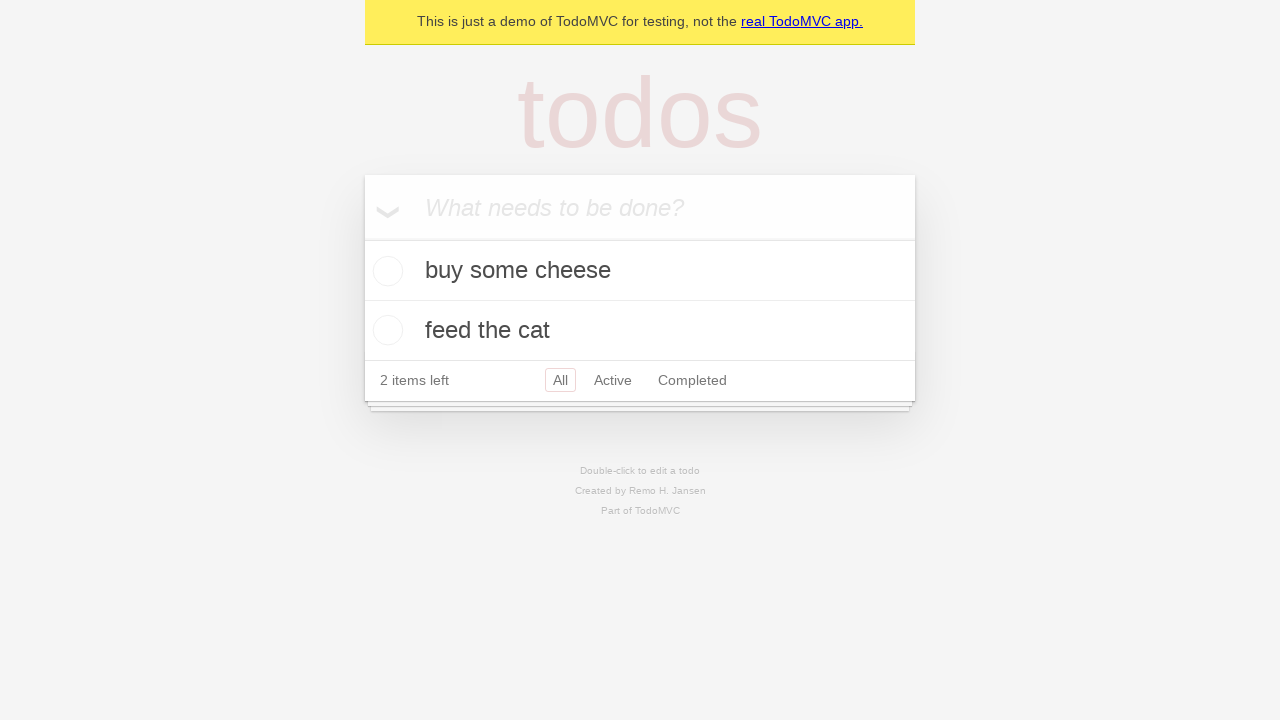

Filled todo input with 'book a doctors appointment' on internal:attr=[placeholder="What needs to be done?"i]
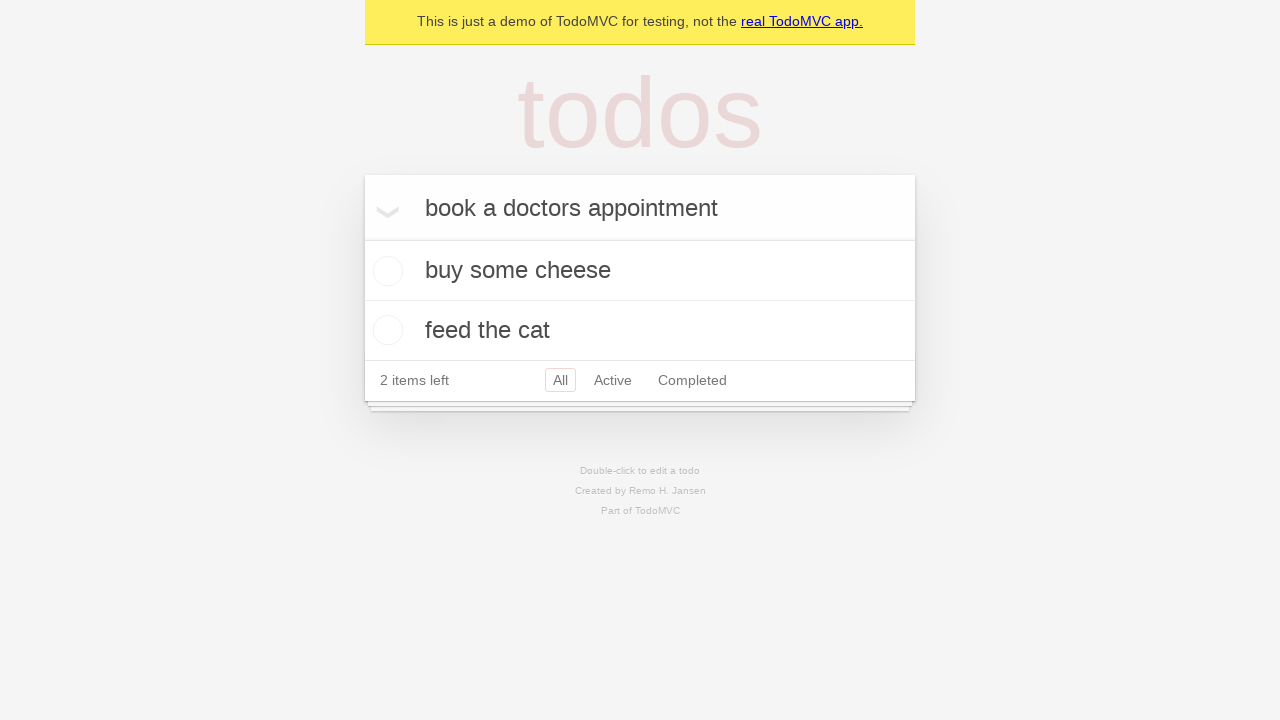

Pressed Enter to add third todo item on internal:attr=[placeholder="What needs to be done?"i]
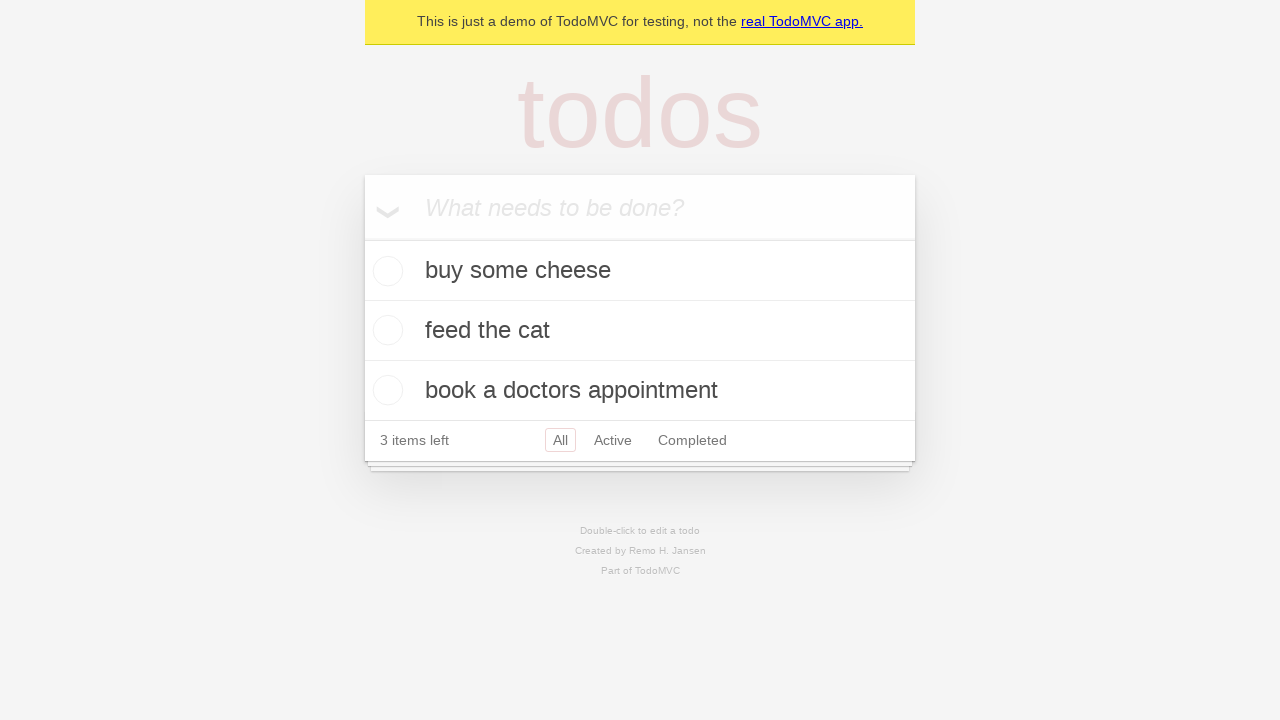

Double-clicked second todo item to enter edit mode at (640, 331) on [data-testid='todo-item'] >> nth=1
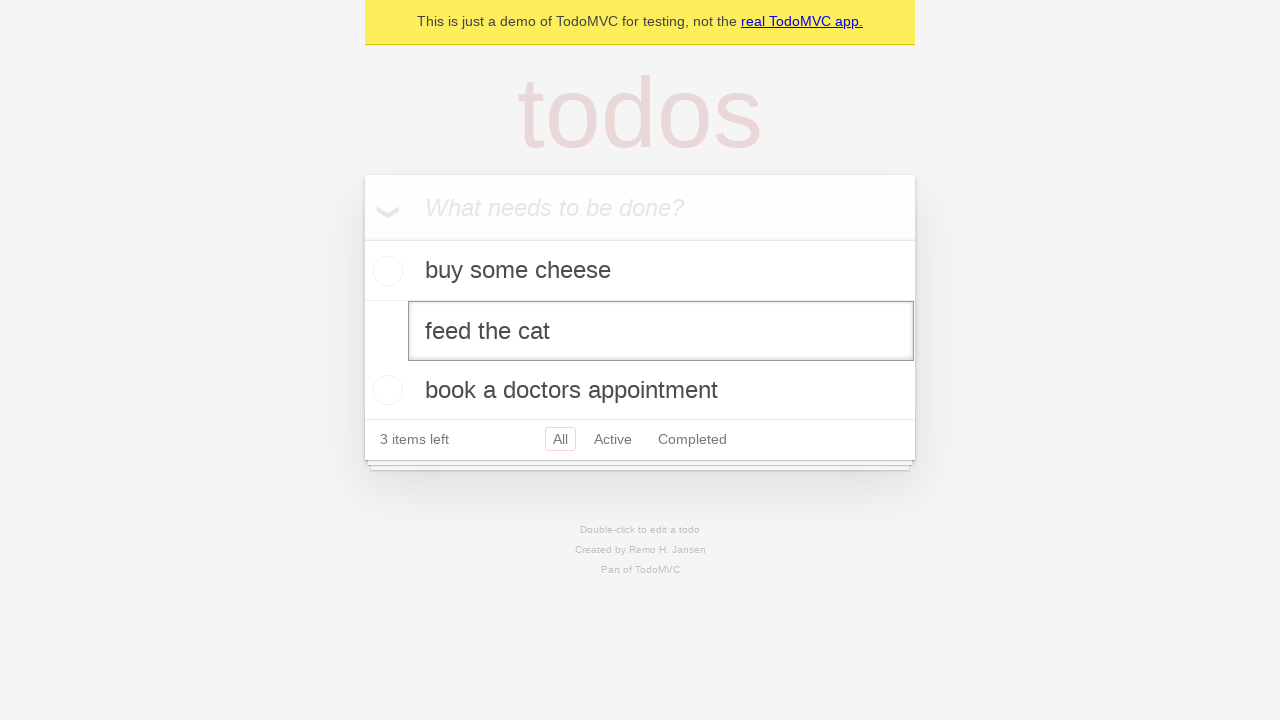

Cleared text from todo item edit field on [data-testid='todo-item'] >> nth=1 >> internal:role=textbox[name="Edit"i]
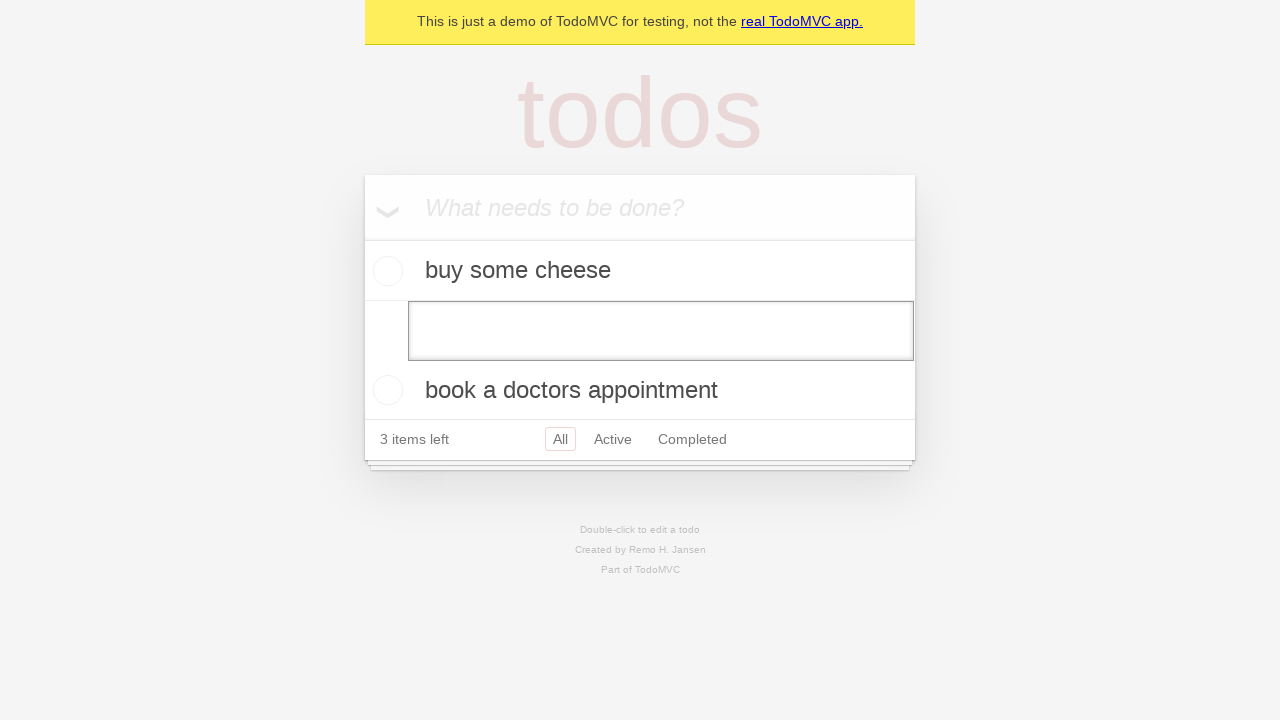

Pressed Enter to submit empty text, removing the todo item on [data-testid='todo-item'] >> nth=1 >> internal:role=textbox[name="Edit"i]
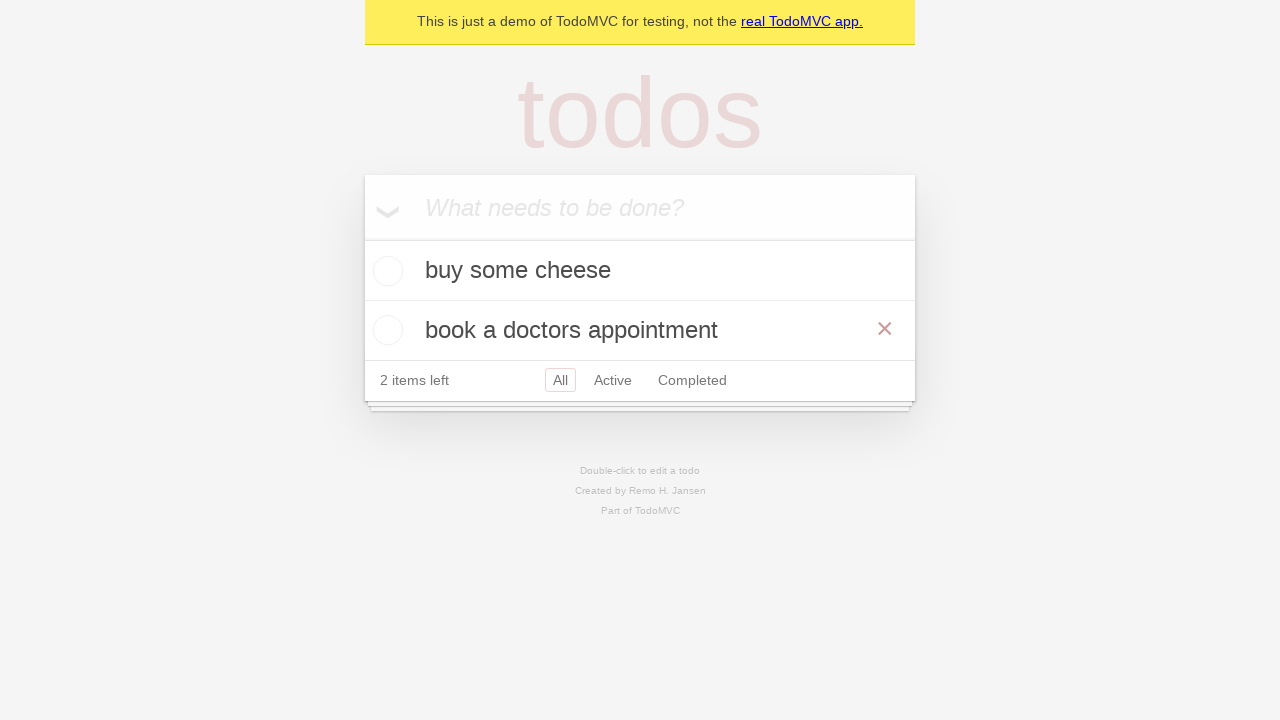

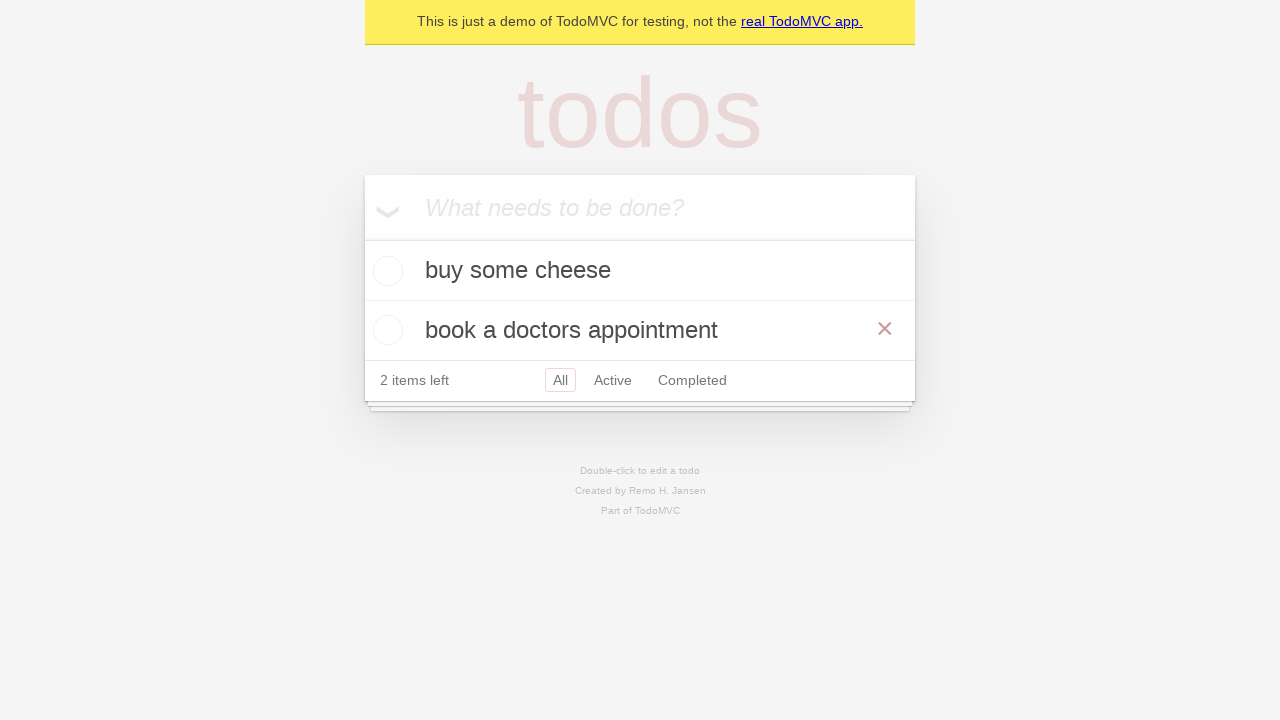